Tests registration form validation by filling in form fields with Cyrillic names and checking for reCaptcha verification message

Starting URL: https://demoqa.com/register

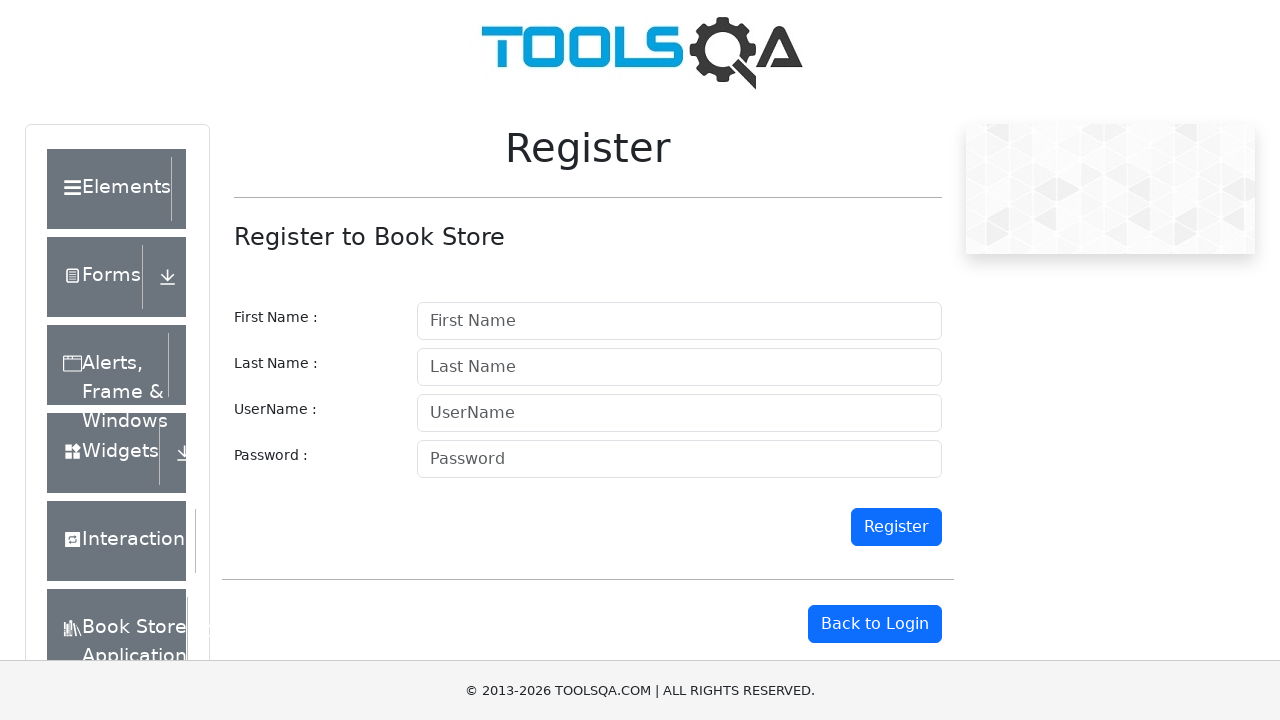

Filled first name field with 'Василий' (Cyrillic name) on #firstname
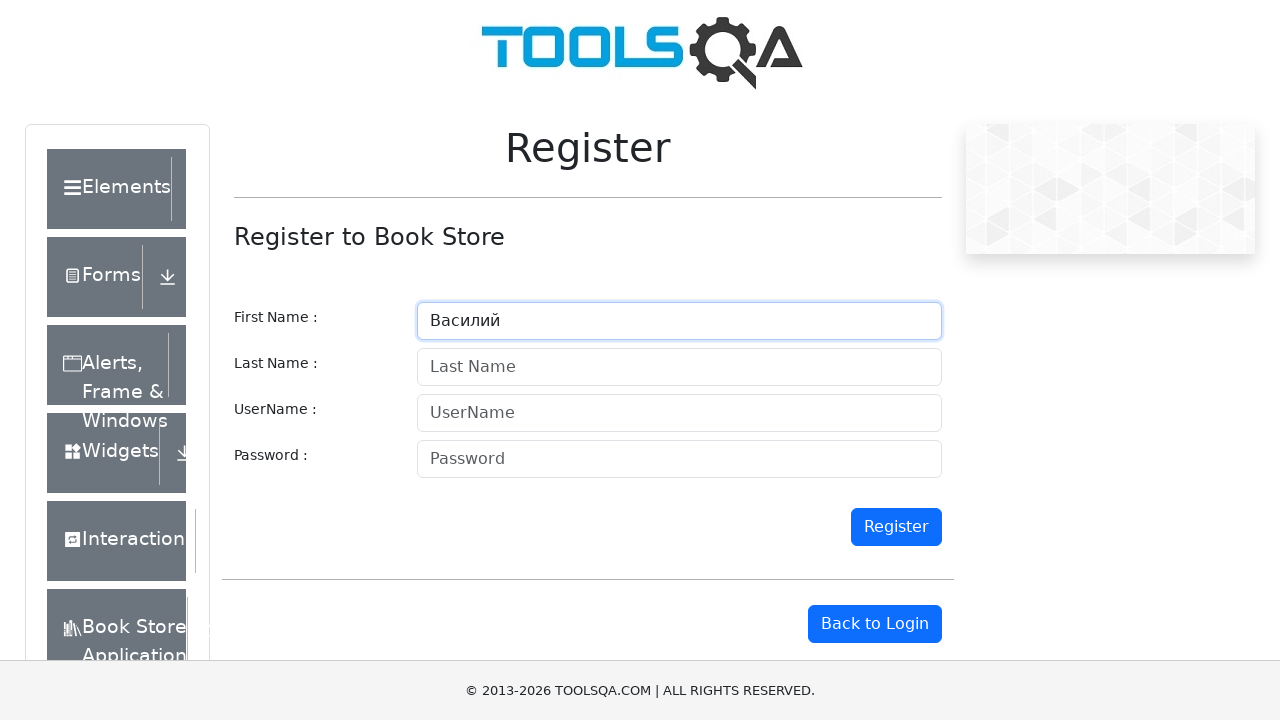

Filled last name field with 'Васильев' (Cyrillic name) on #lastname
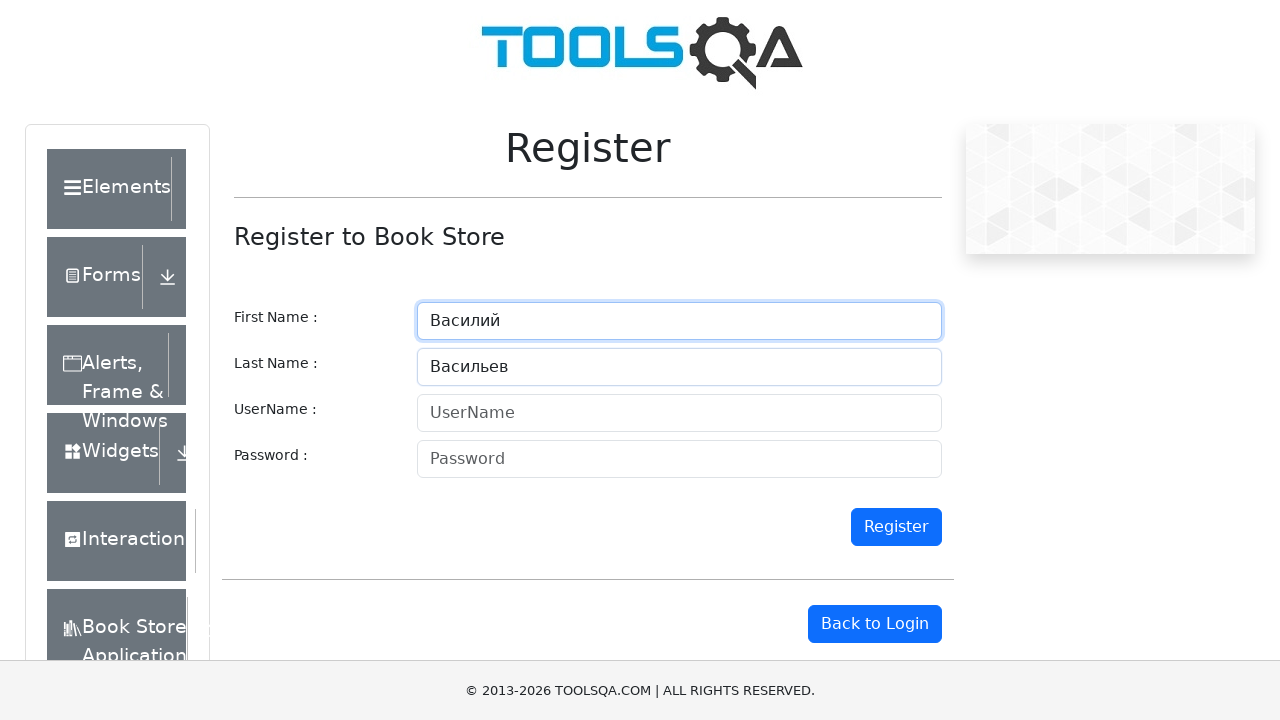

Filled username field with 'Dedmoroz' on #userName
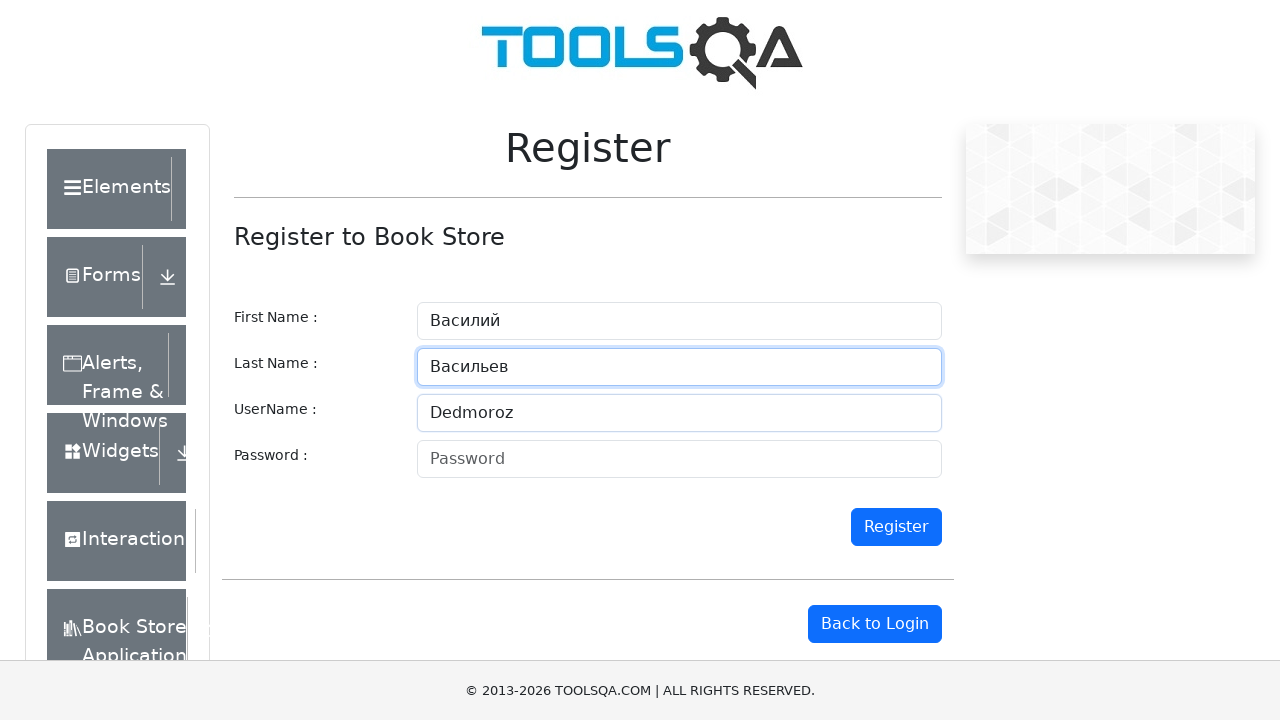

Filled password field with '12345' on #password
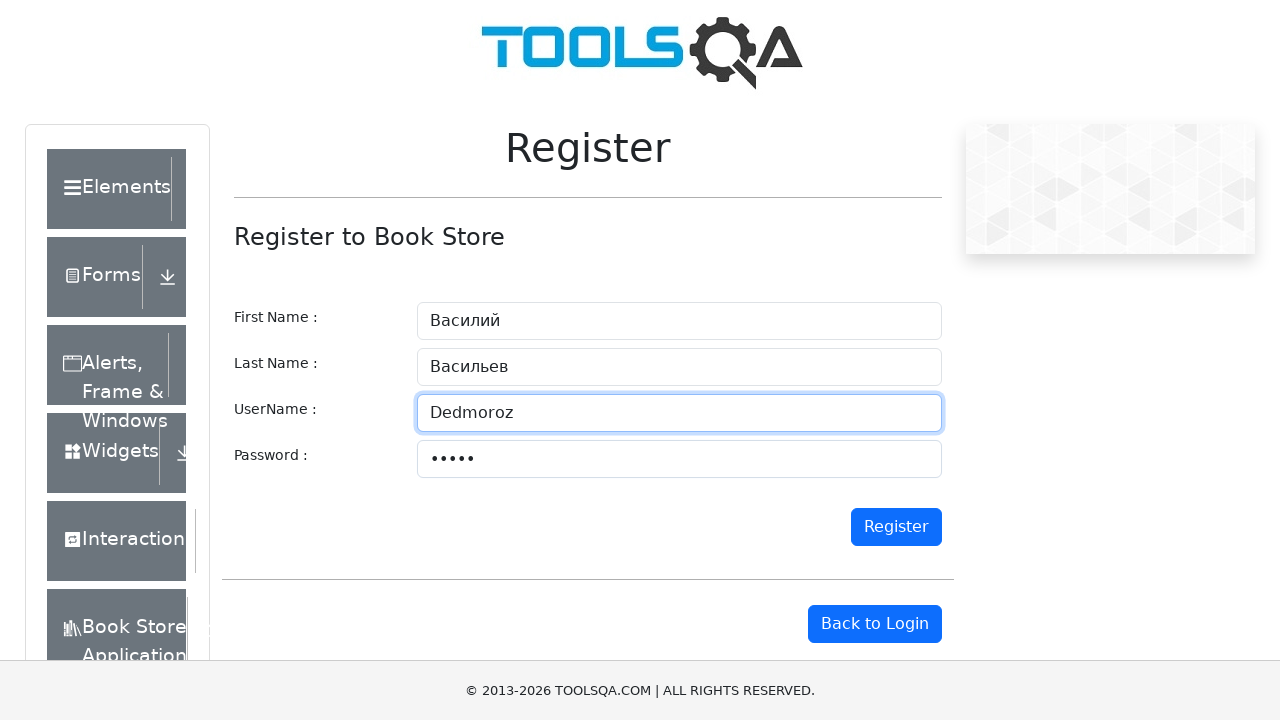

Clicked register button to submit form at (896, 527) on #register
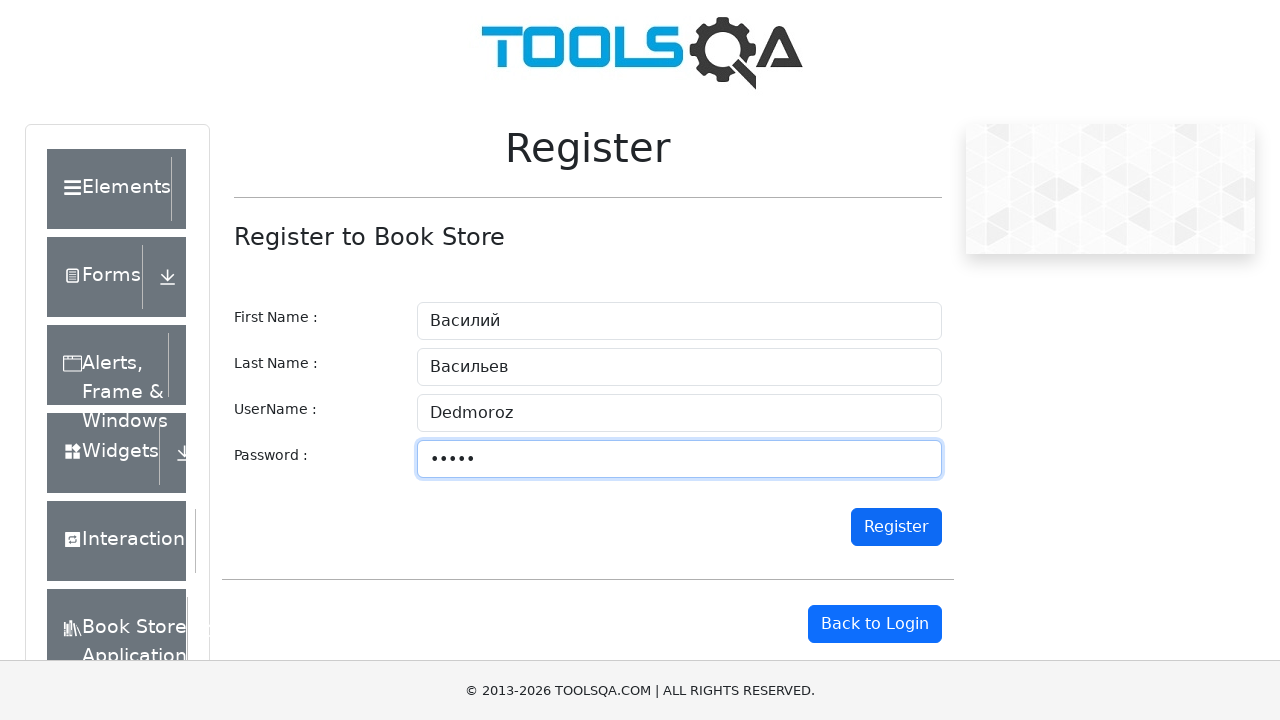

Verified reCaptcha verification message appeared
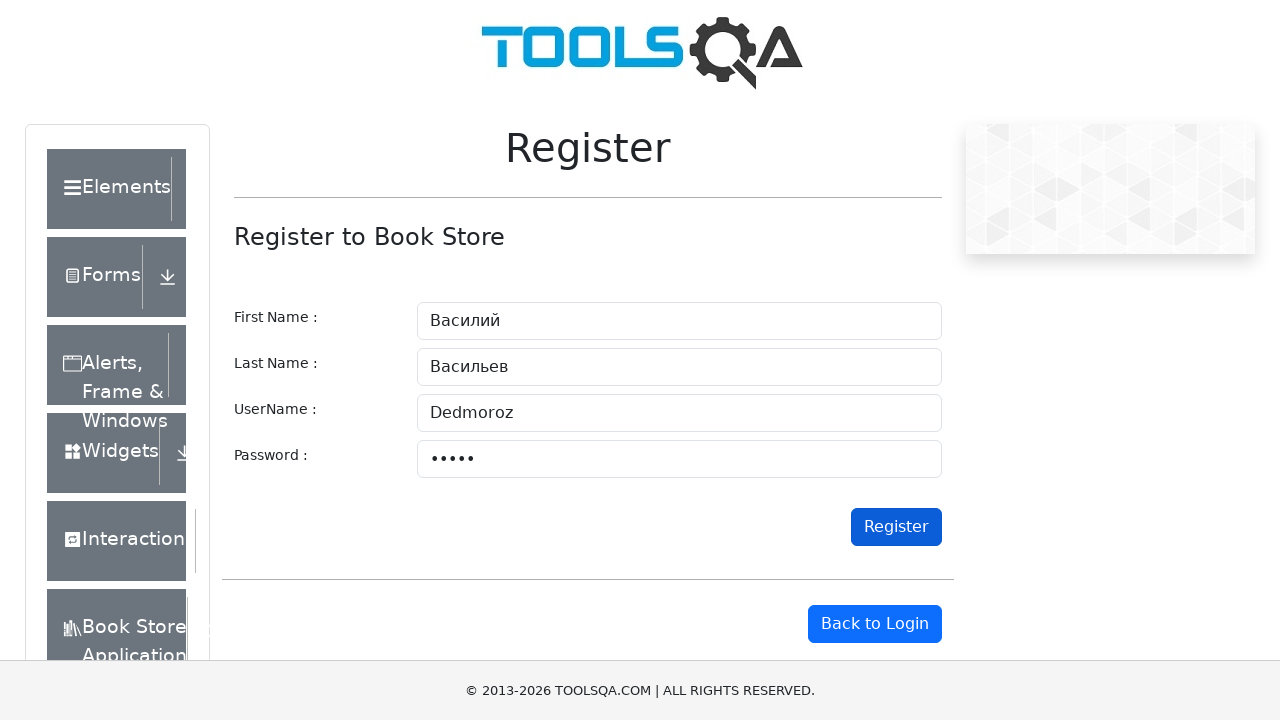

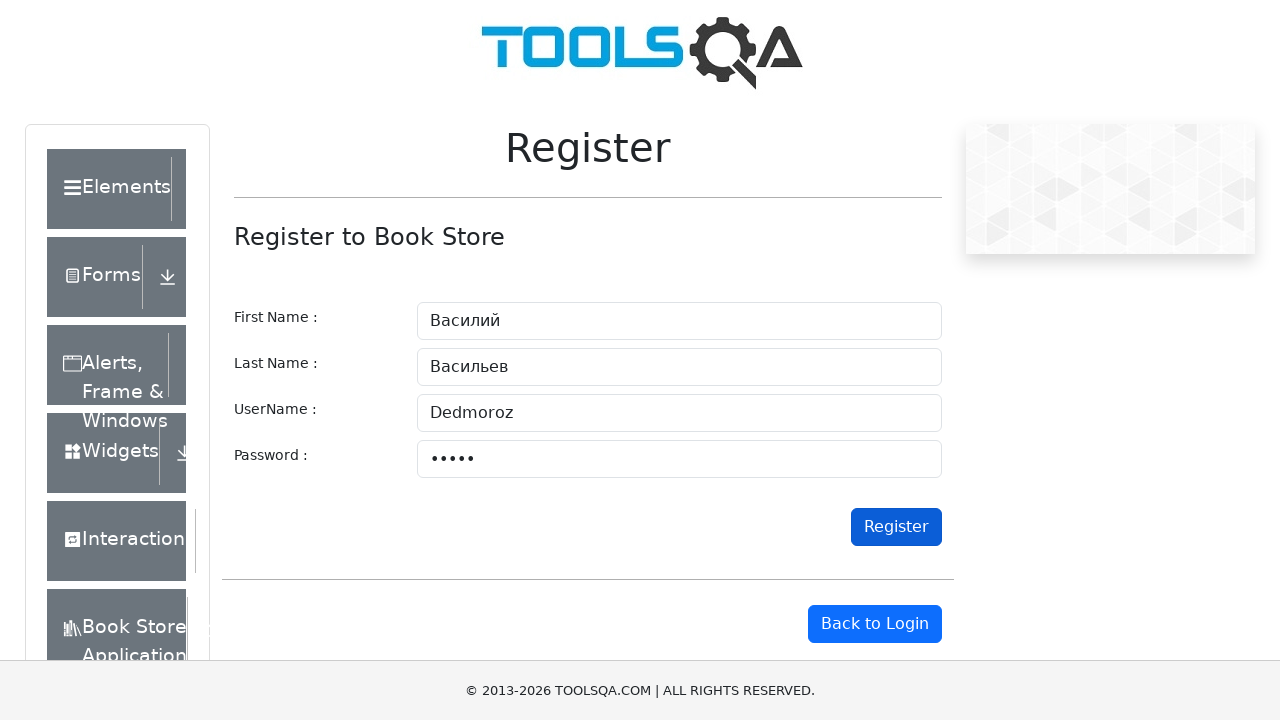